Tests JavaScript prompt dialog by clicking a button that triggers a prompt, entering a name, accepting it, and verifying the name appears in the result message

Starting URL: https://the-internet.herokuapp.com/javascript_alerts

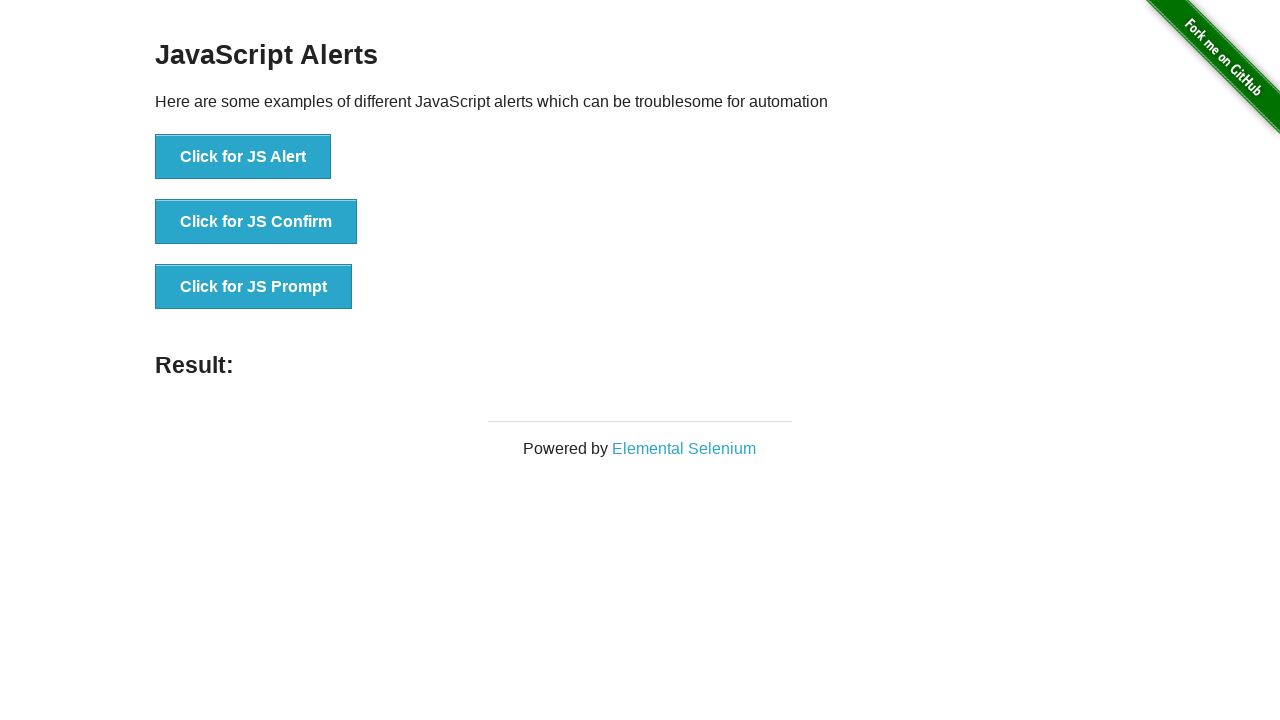

Set up dialog handler to accept prompt with name 'Yildiz'
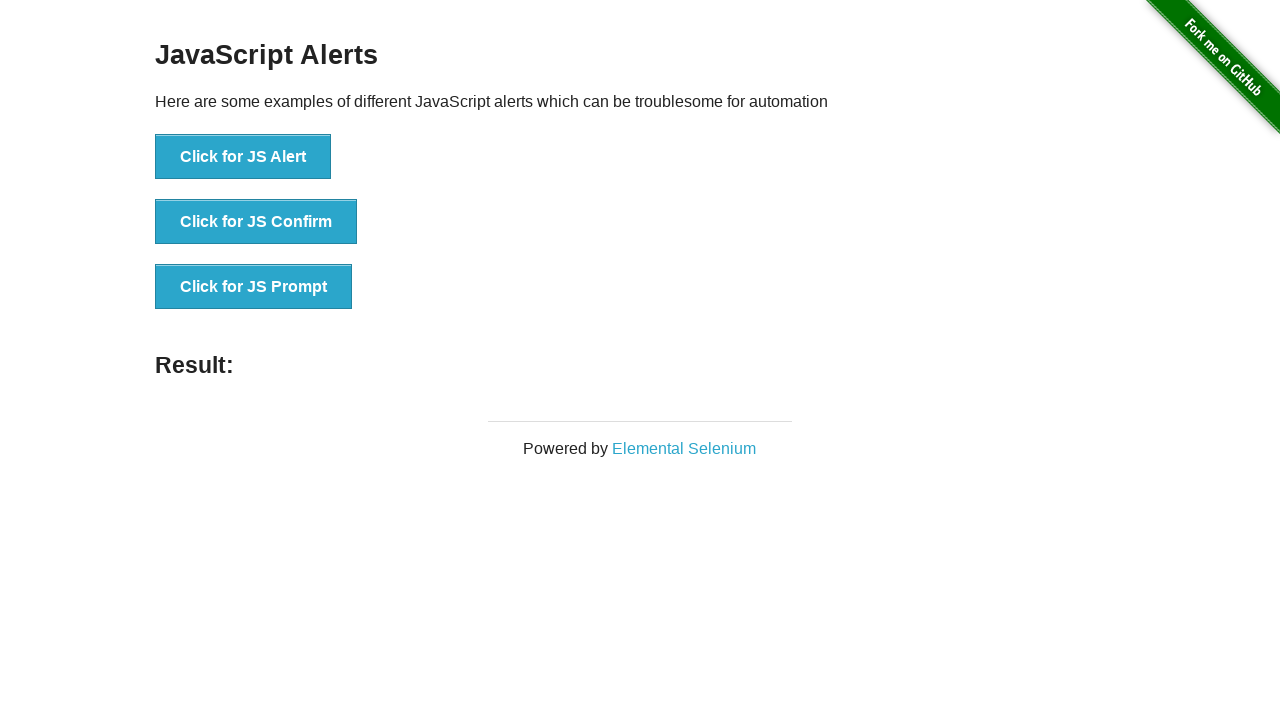

Clicked 'Click for JS Prompt' button to trigger prompt dialog at (254, 287) on xpath=//button[text()='Click for JS Prompt']
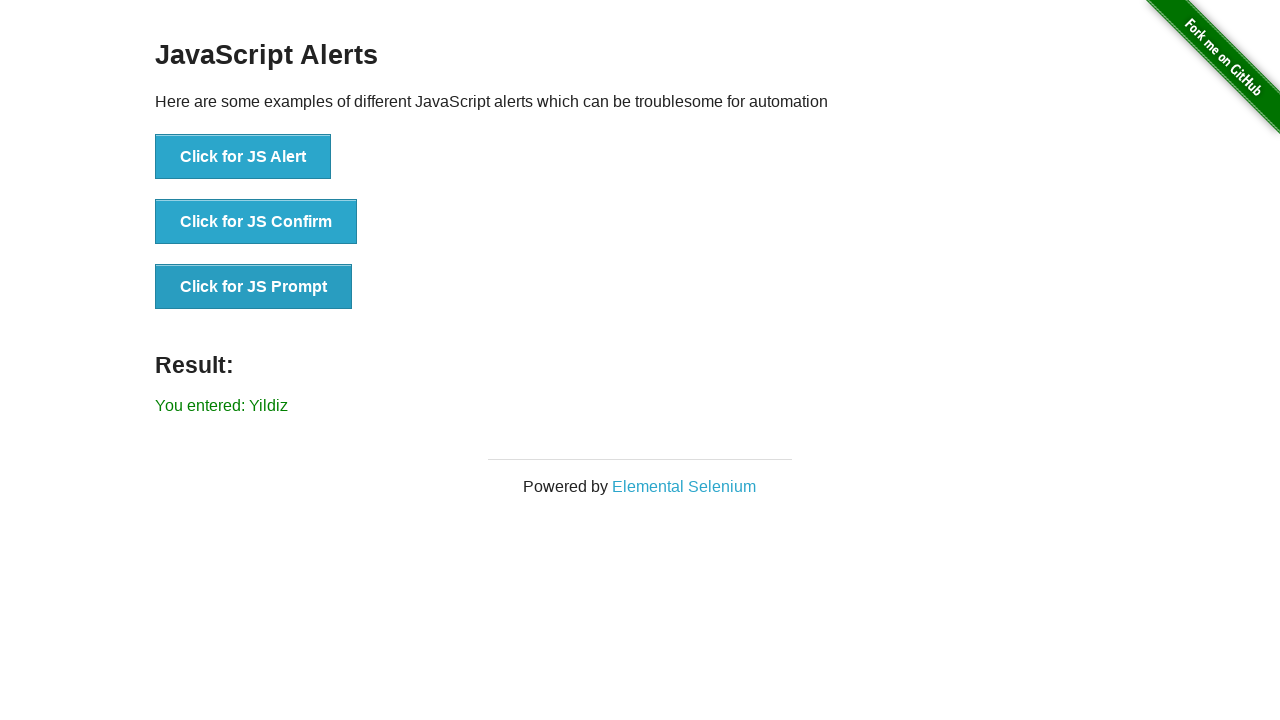

Result message element loaded
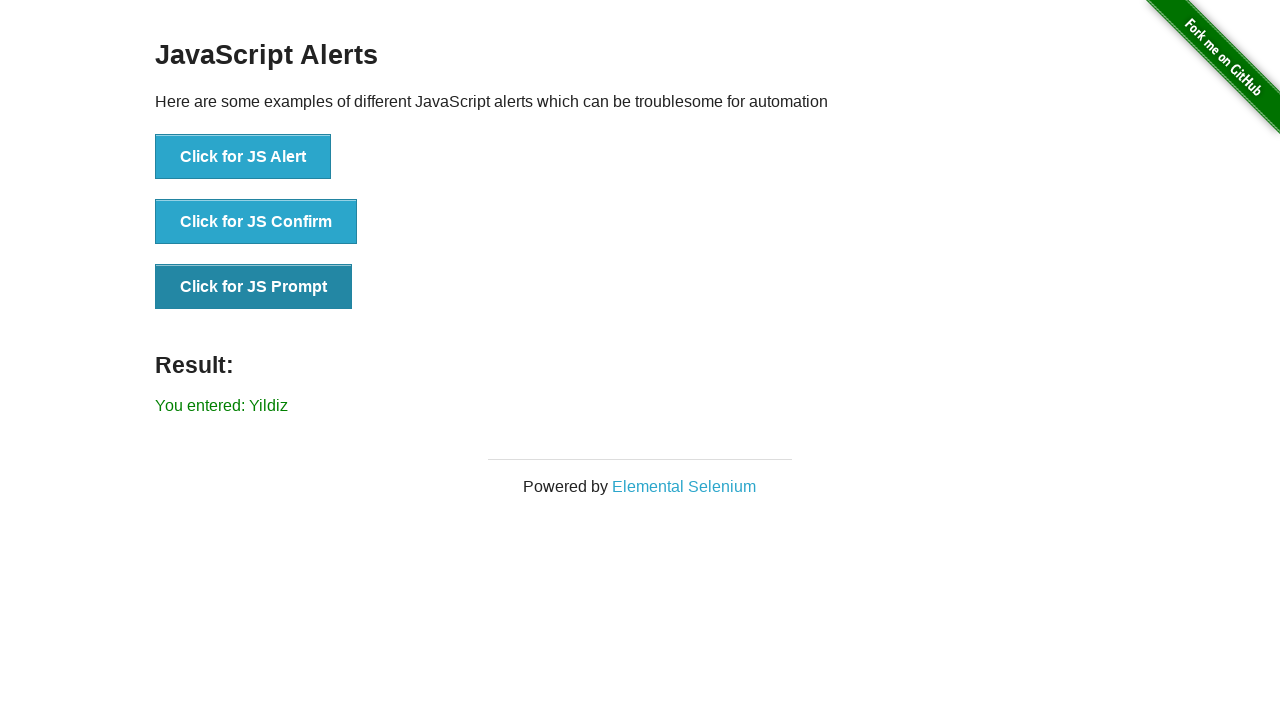

Retrieved result message text content
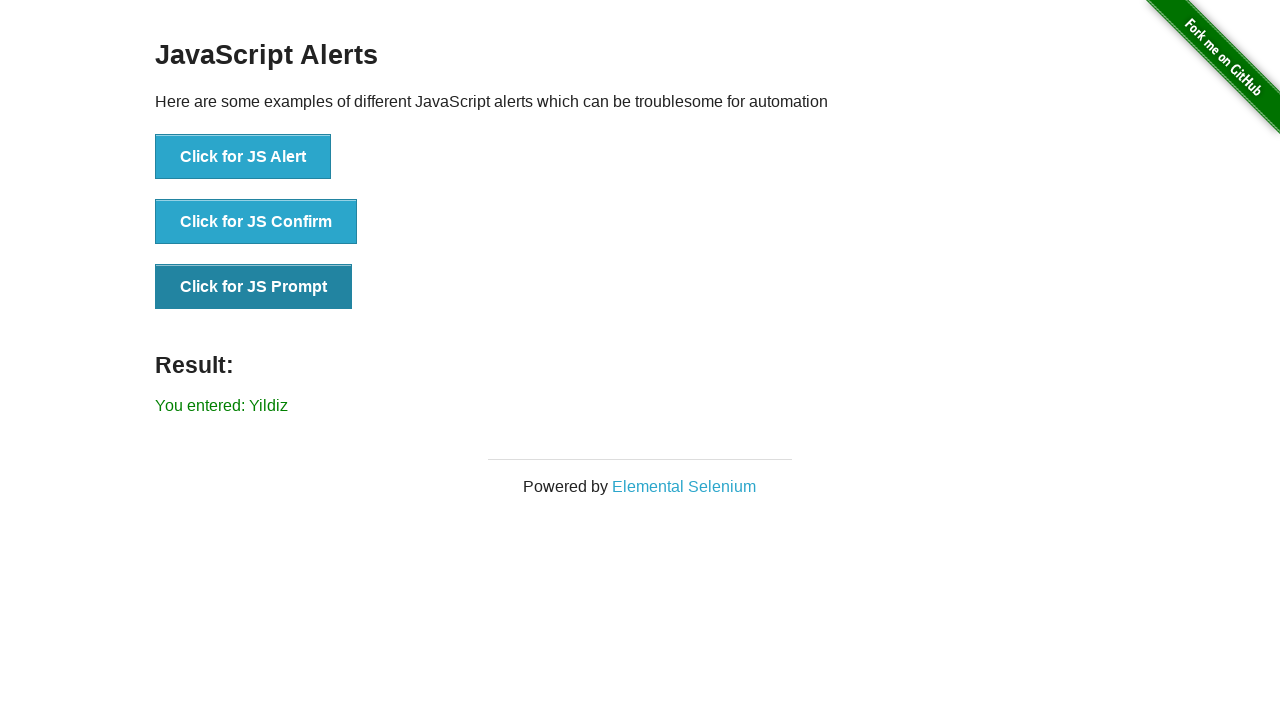

Verified that 'Yildiz' appears in the result message
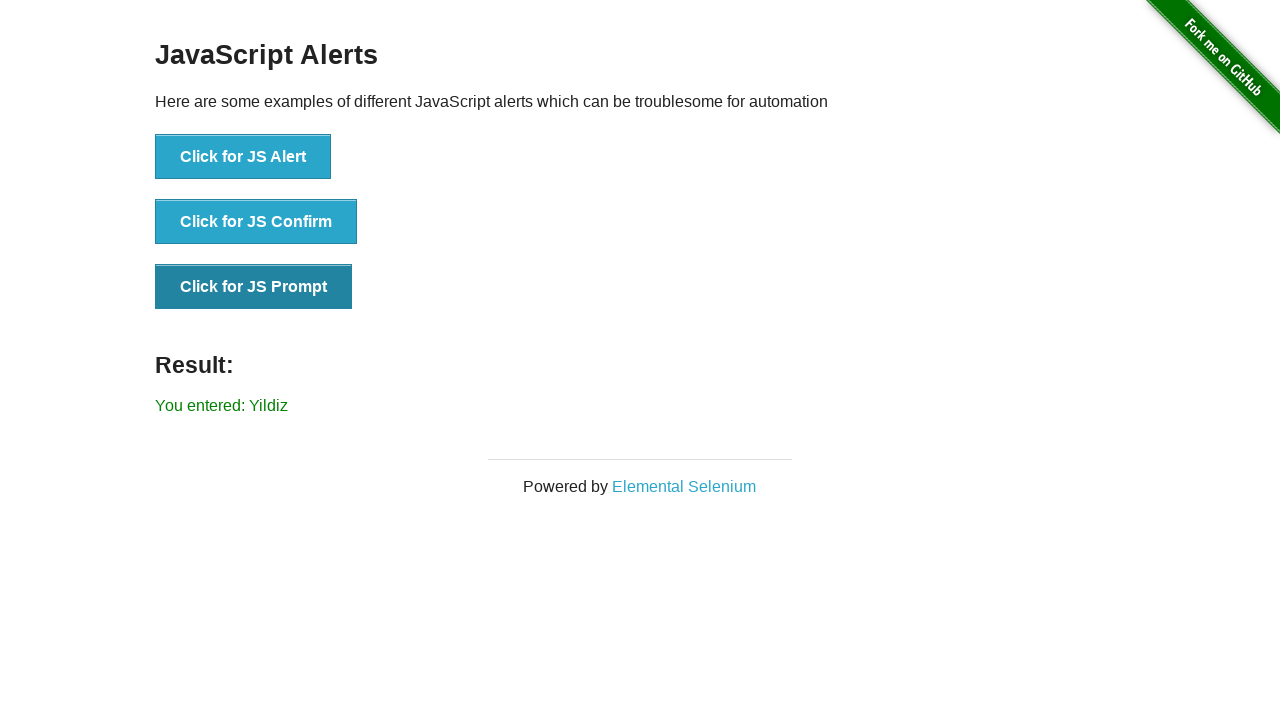

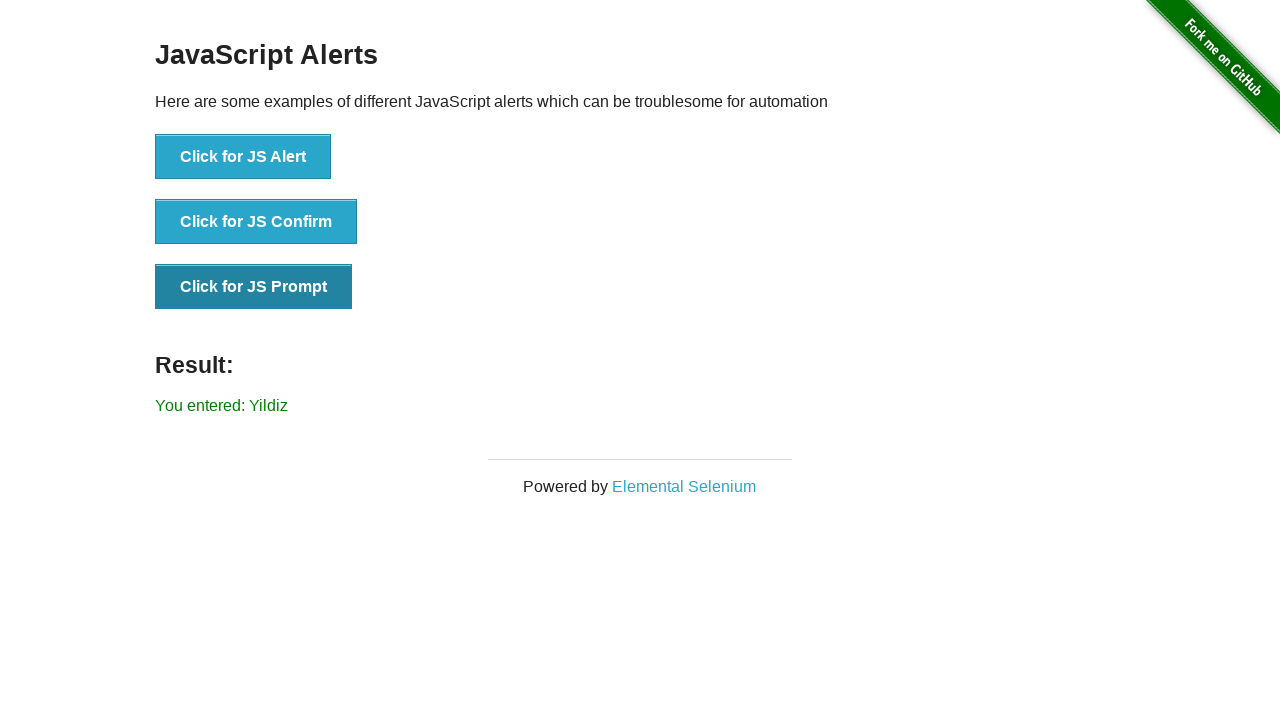